Tests navigation to feedback page through the support dropdown menu

Starting URL: https://discord.com/

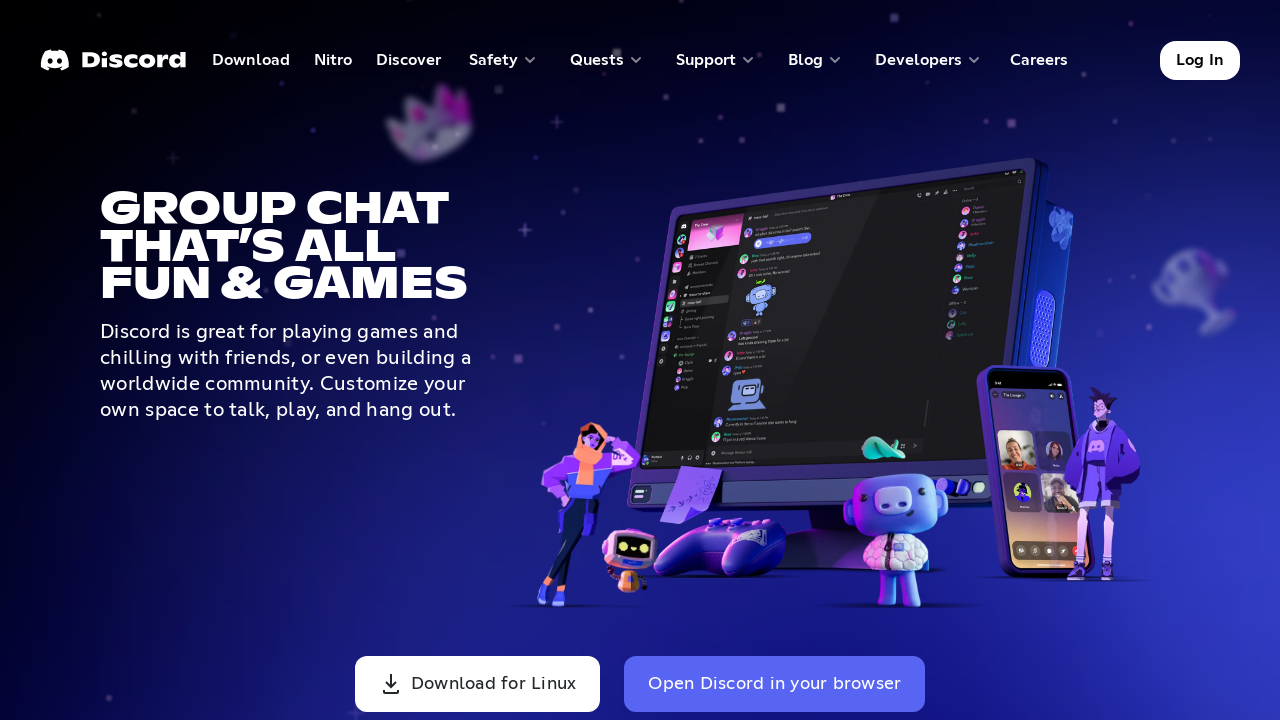

Hovered over support dropdown trigger to reveal menu at (716, 60) on #w-dropdown-toggle-2
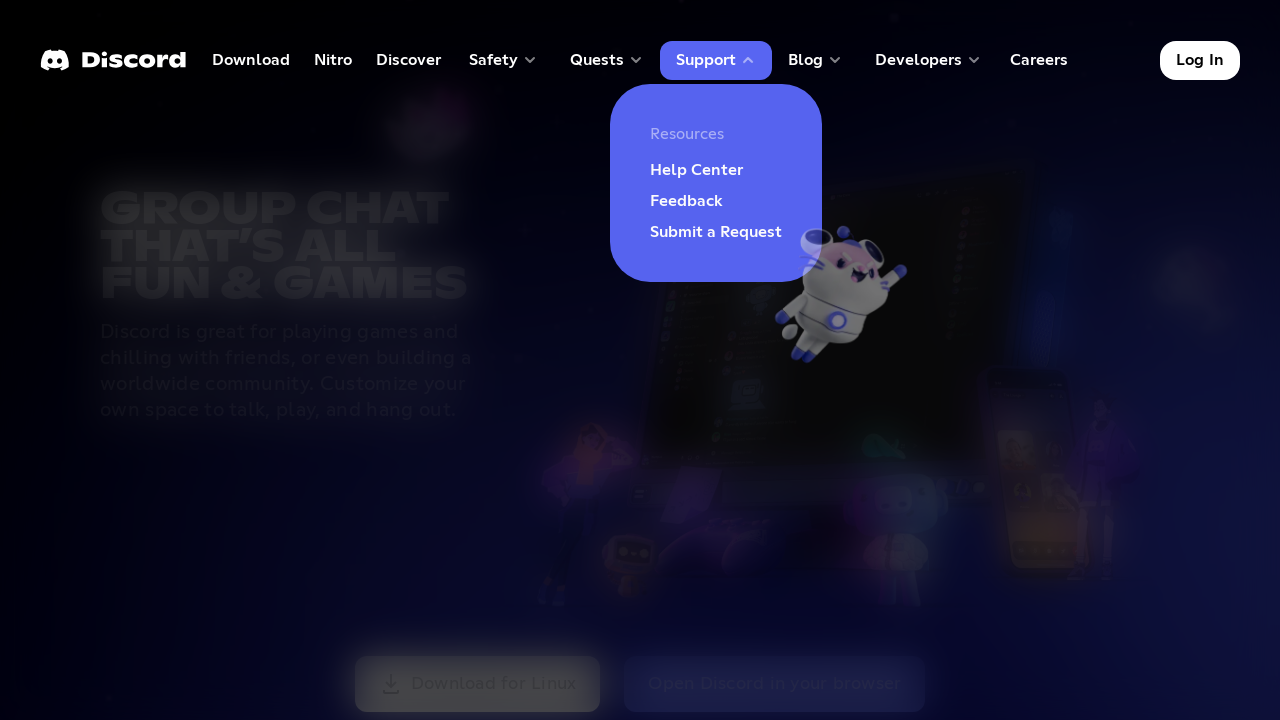

Clicked on Feedback link in support dropdown menu at (716, 202) on text=Feedback
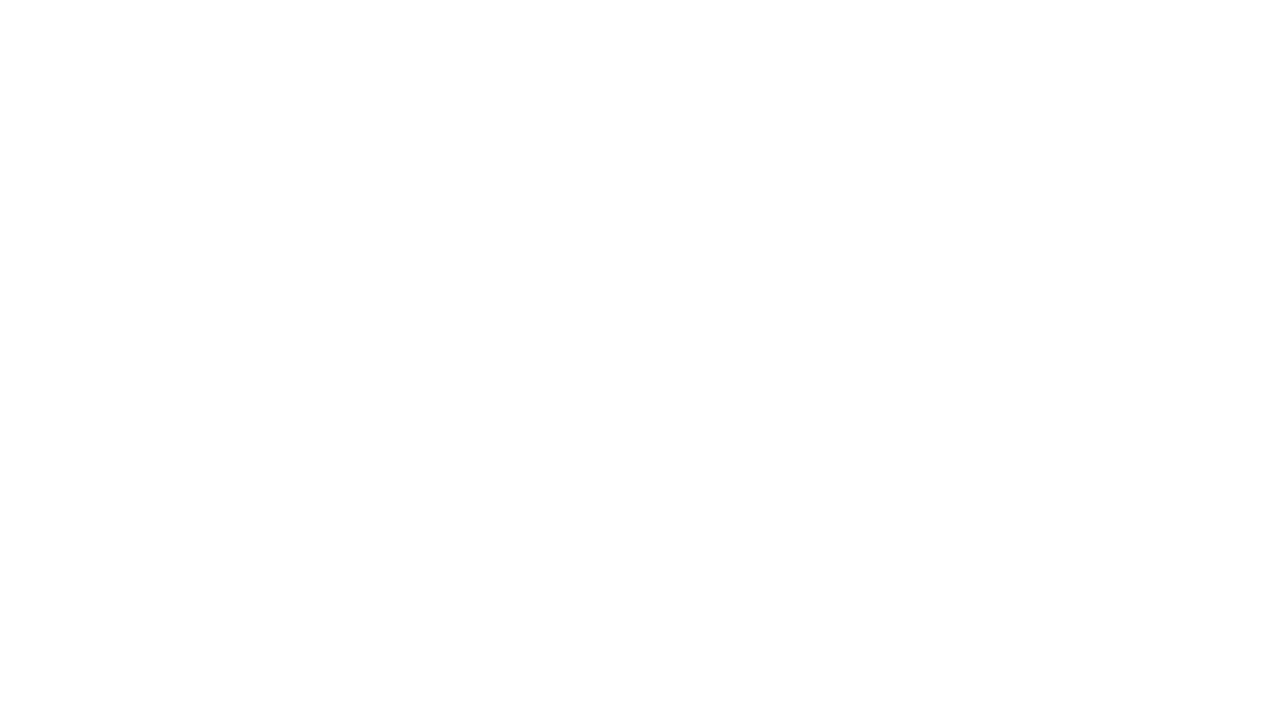

Successfully navigated to feedback topics page
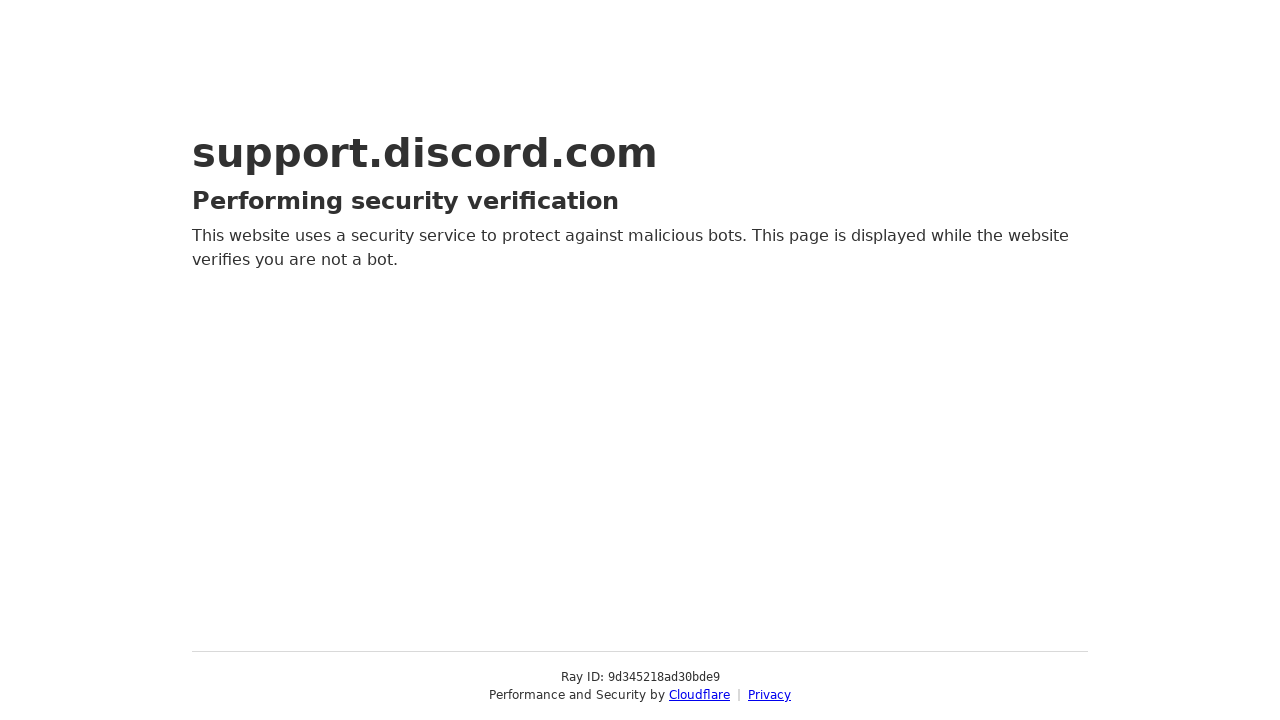

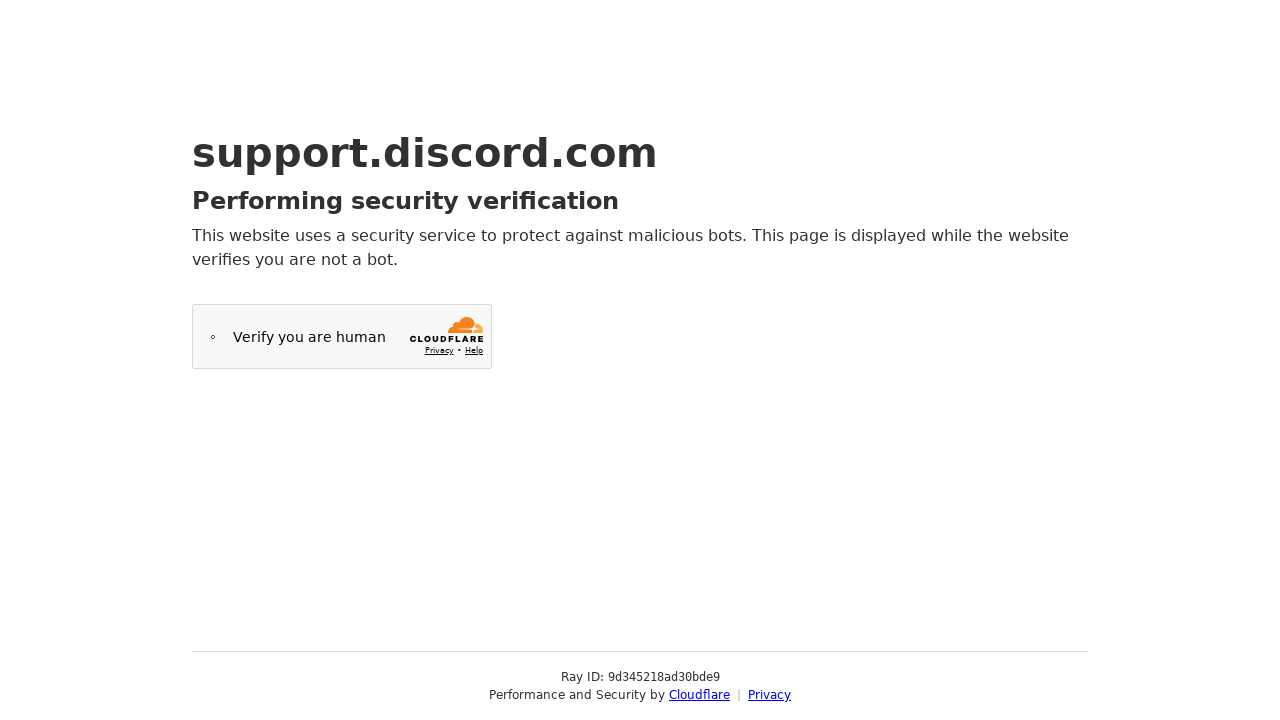